Tests the sorting functionality of a product offers table by clicking on the column header to sort, then navigates through pagination to find a specific product (Rice) and verifies its presence.

Starting URL: https://rahulshettyacademy.com/greenkart/#/offers

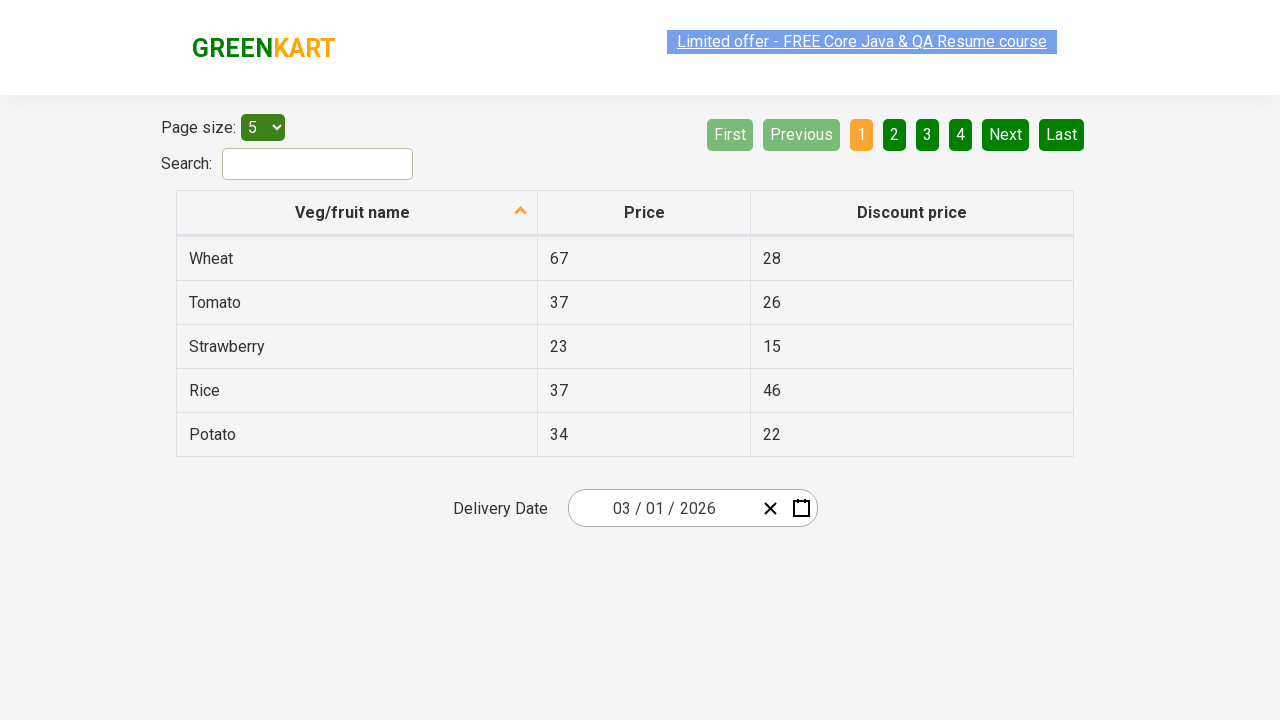

Clicked first column header to sort the table at (357, 213) on xpath=//tr/th[1]
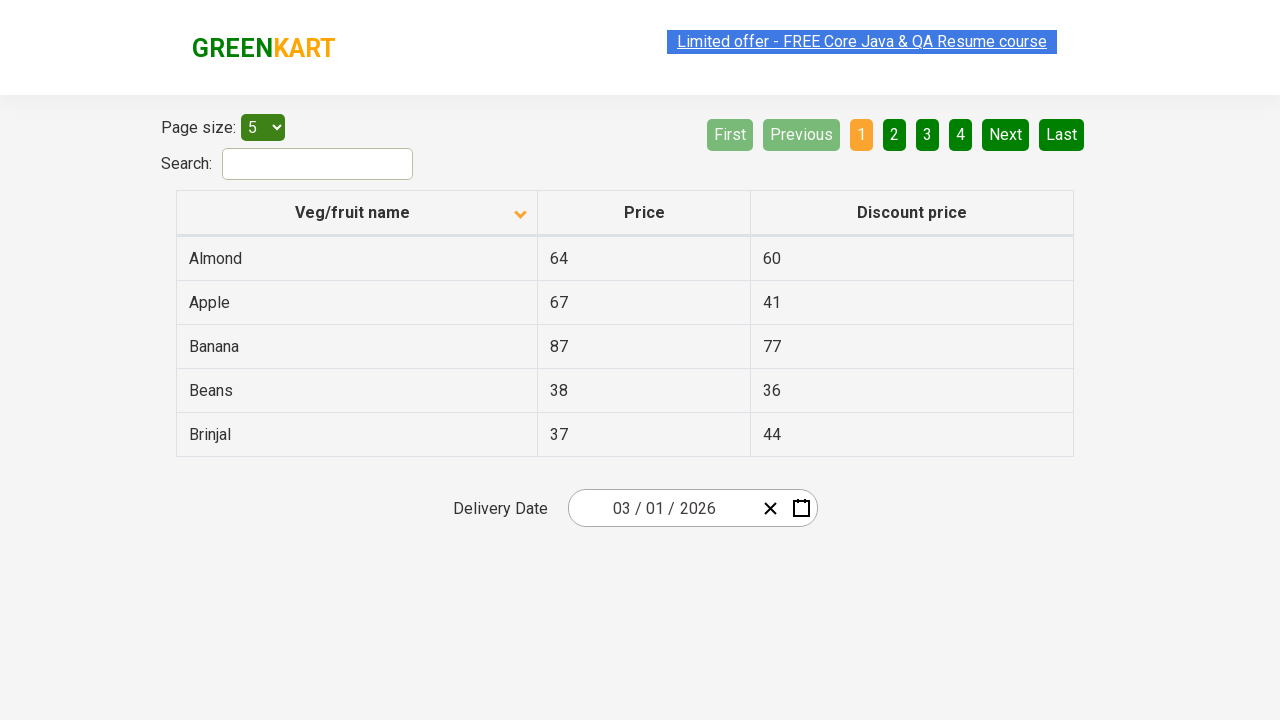

Table updated after sorting
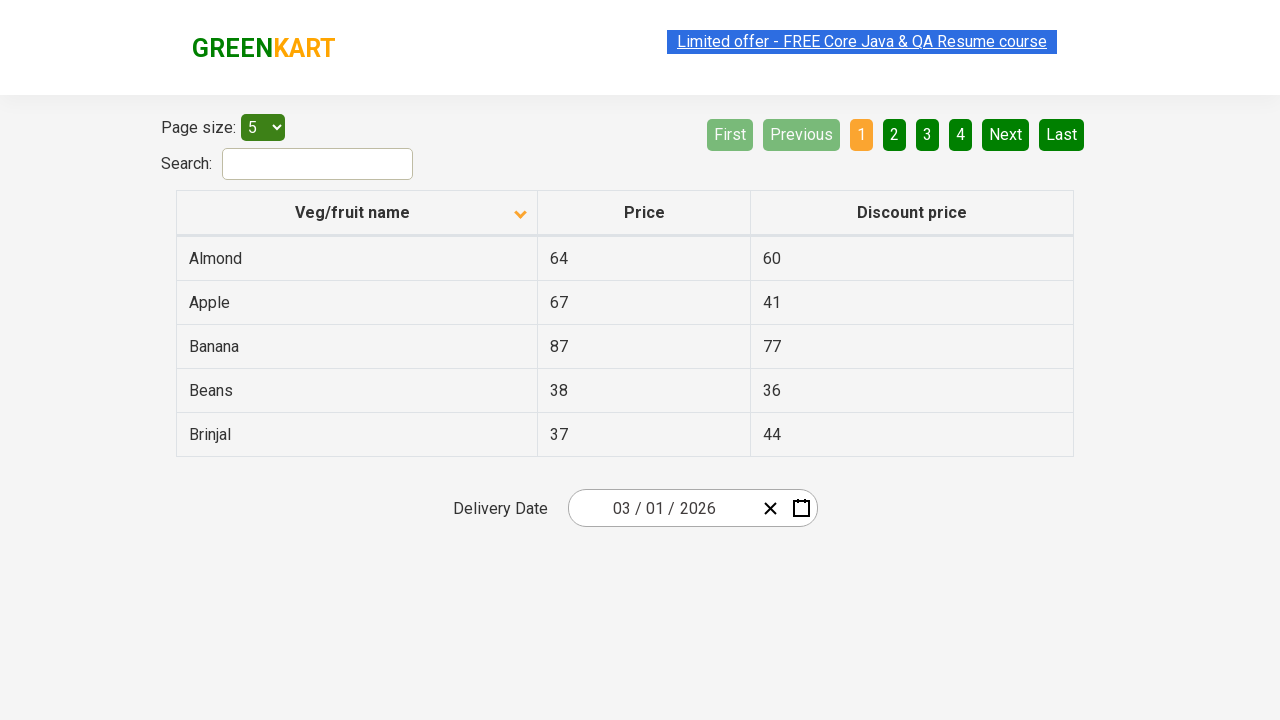

Retrieved all items from first column
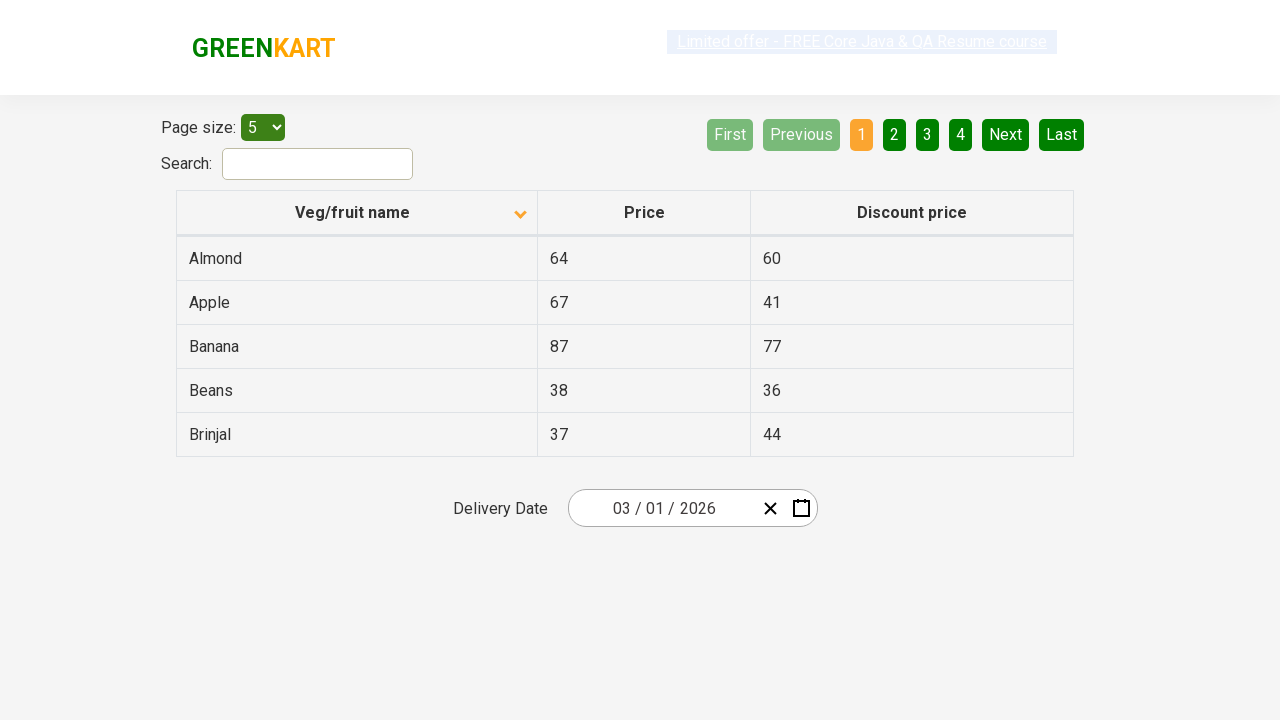

Verified that table is sorted correctly
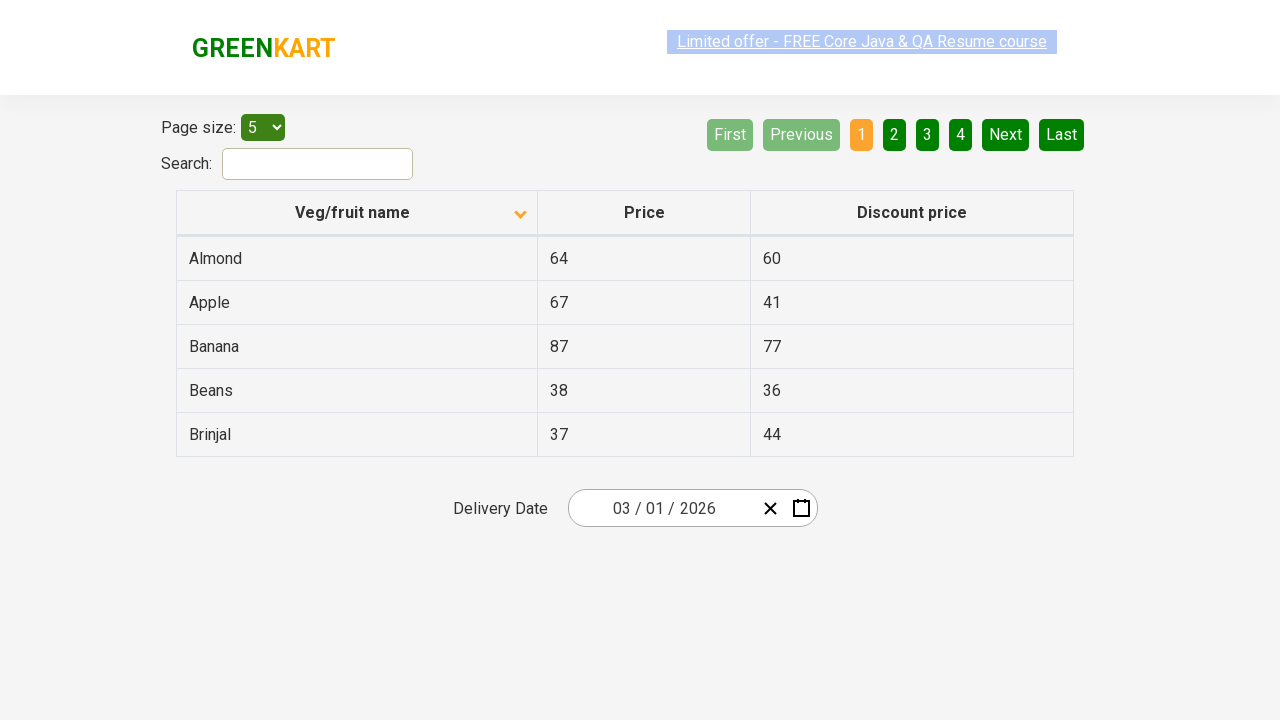

Retrieved product names from current page
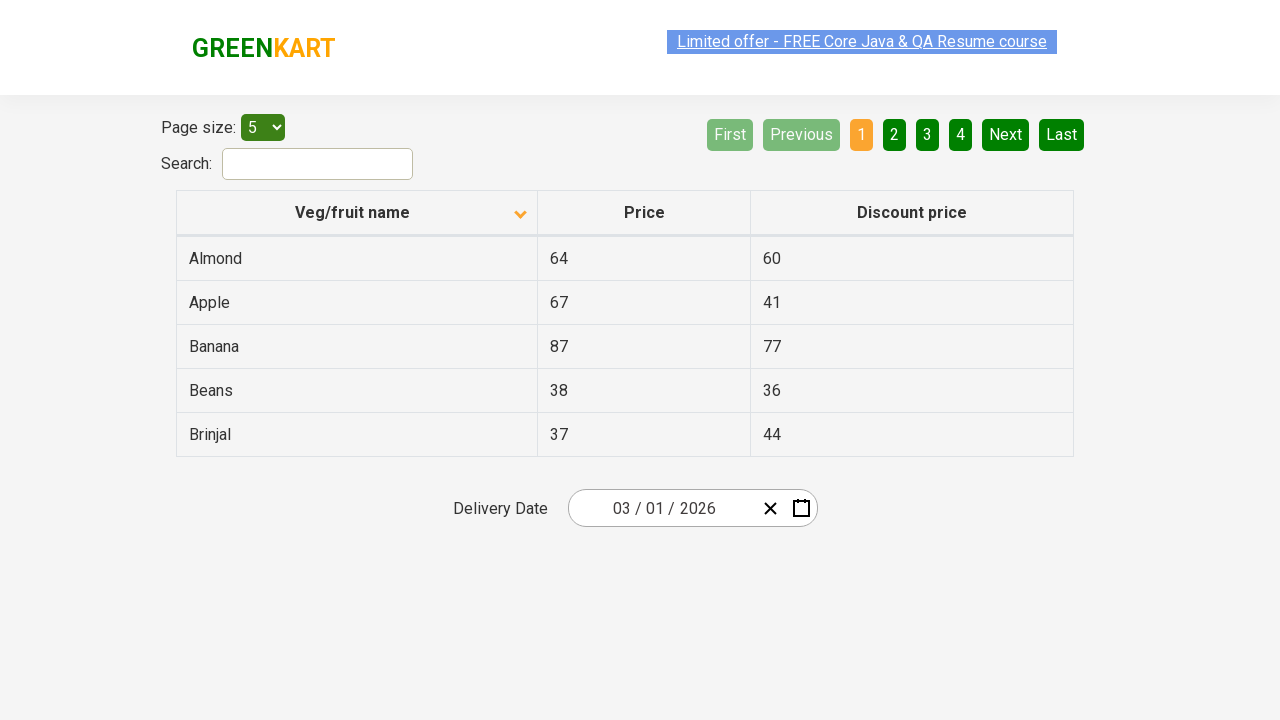

Clicked Next button to navigate to next page at (1006, 134) on [aria-label='Next']
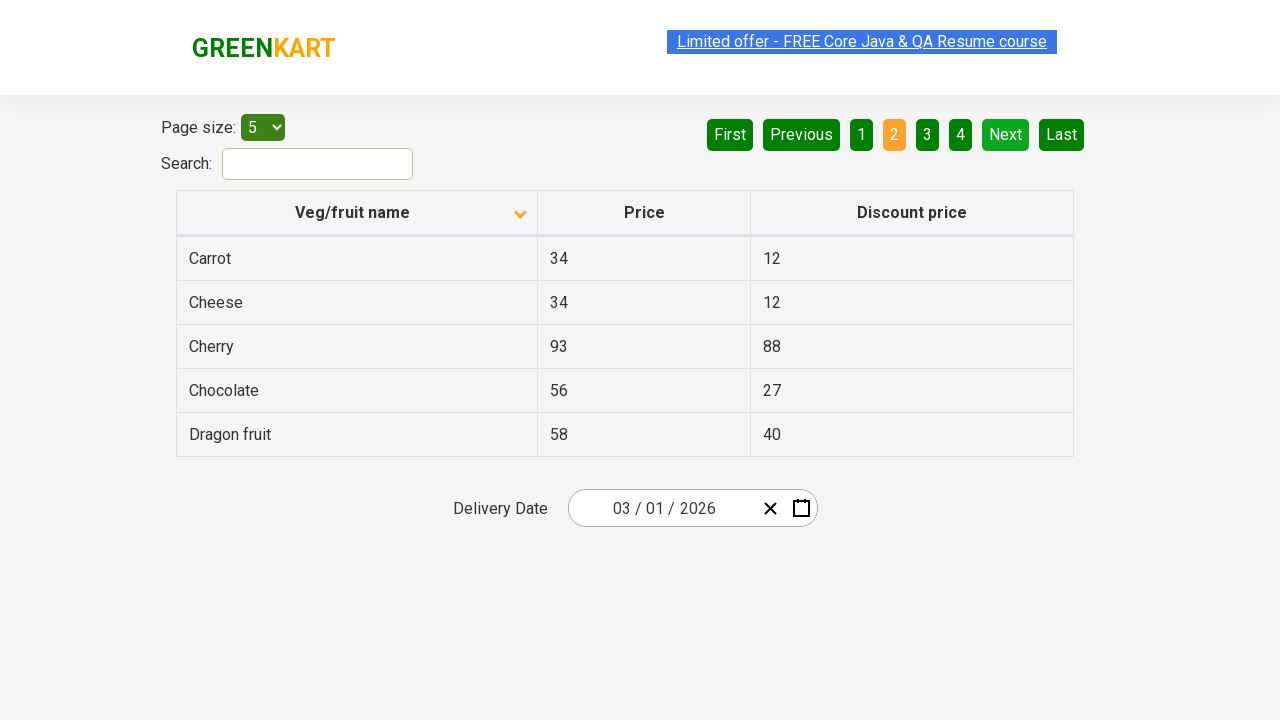

Waited for next page to load
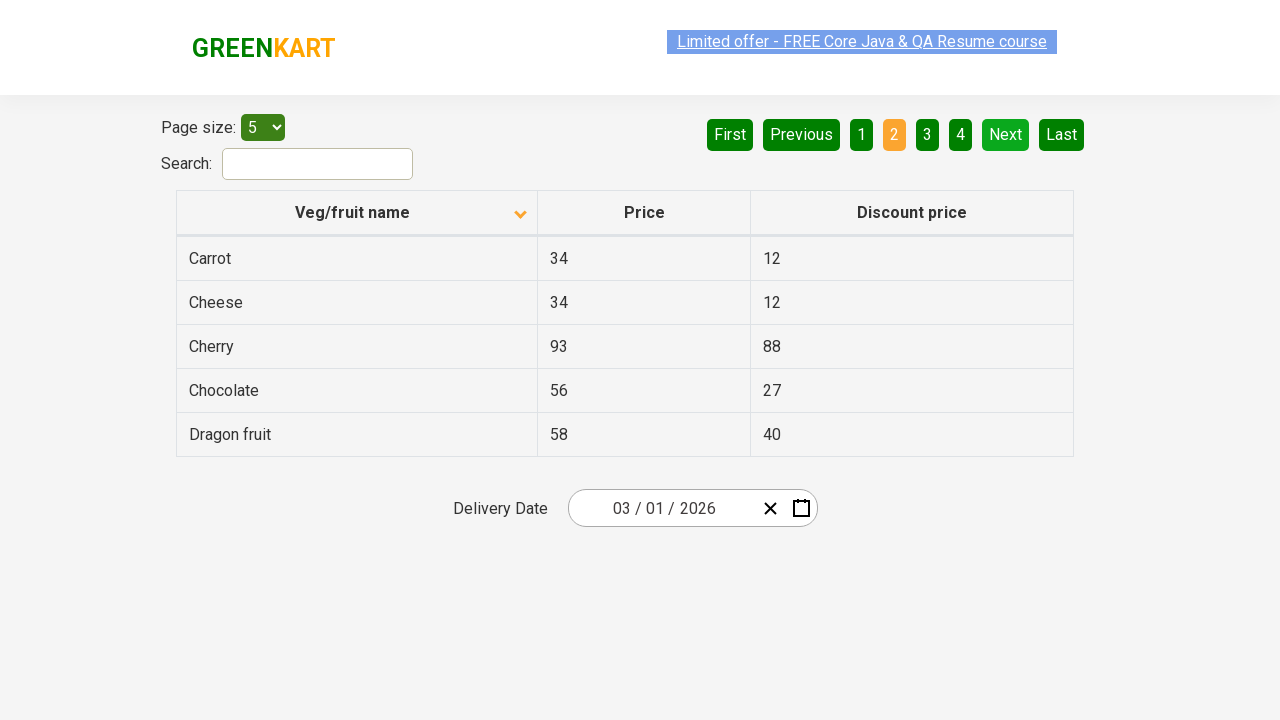

Retrieved product names from current page
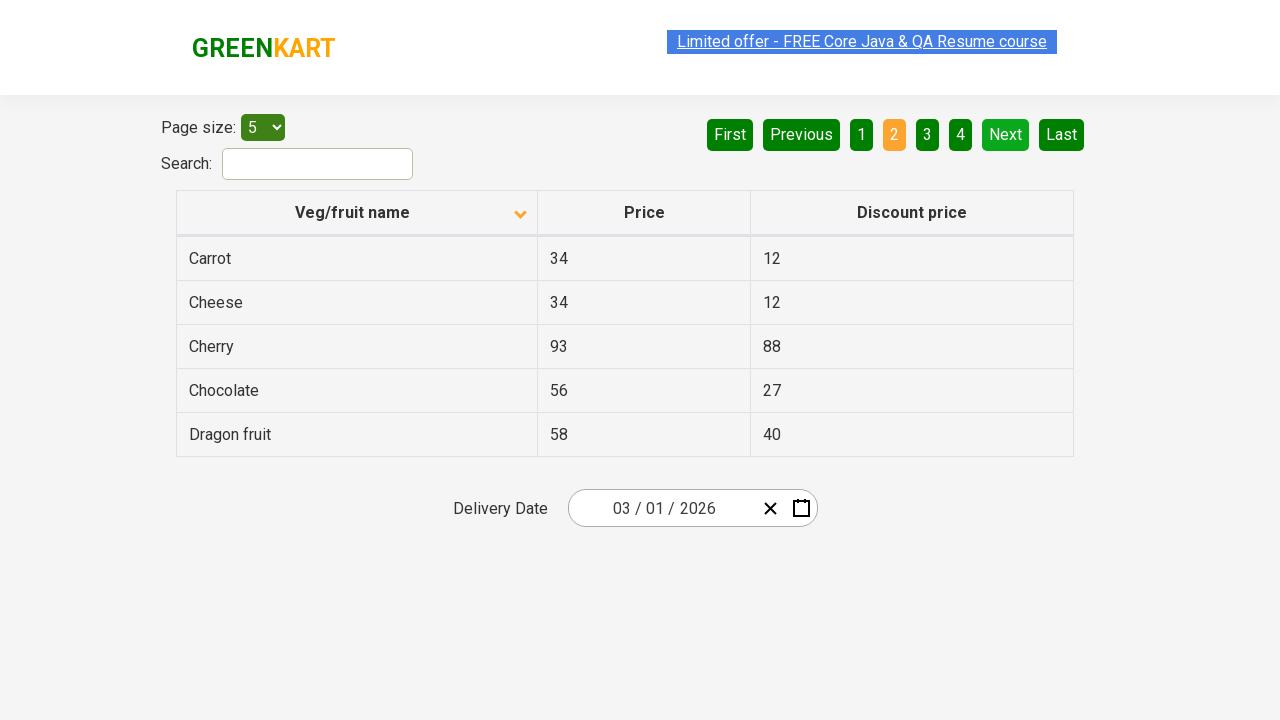

Clicked Next button to navigate to next page at (1006, 134) on [aria-label='Next']
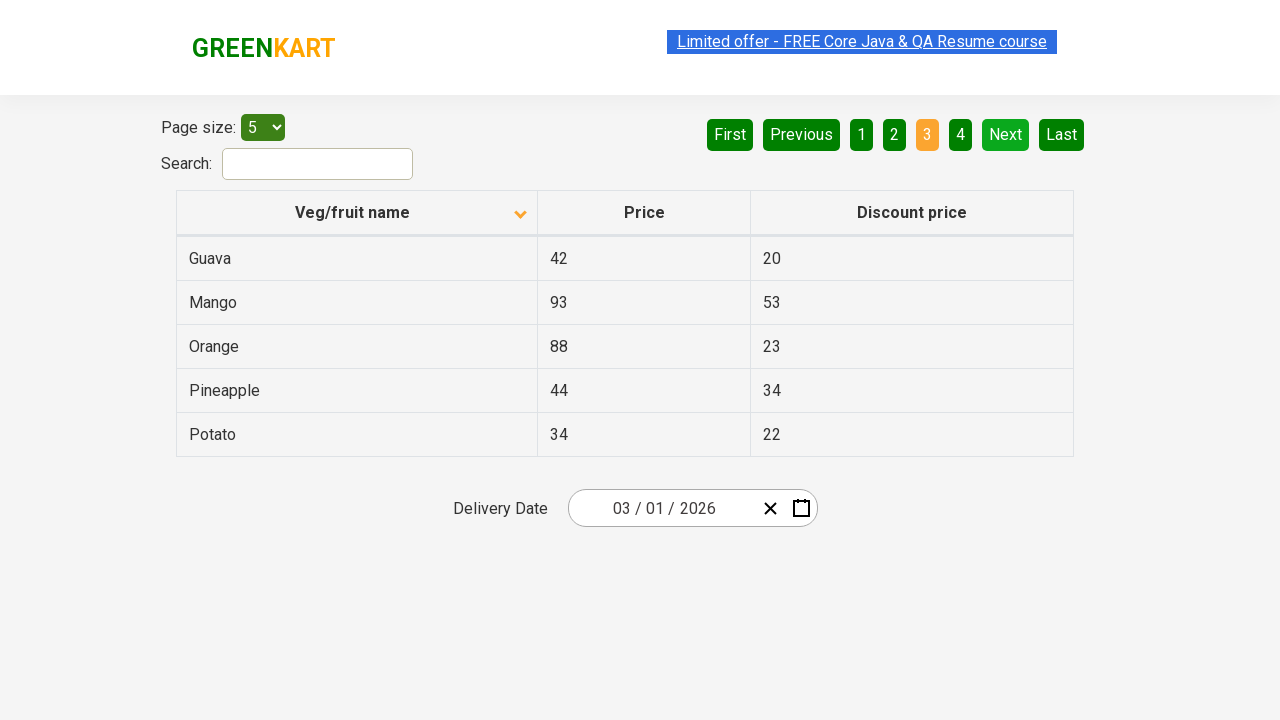

Waited for next page to load
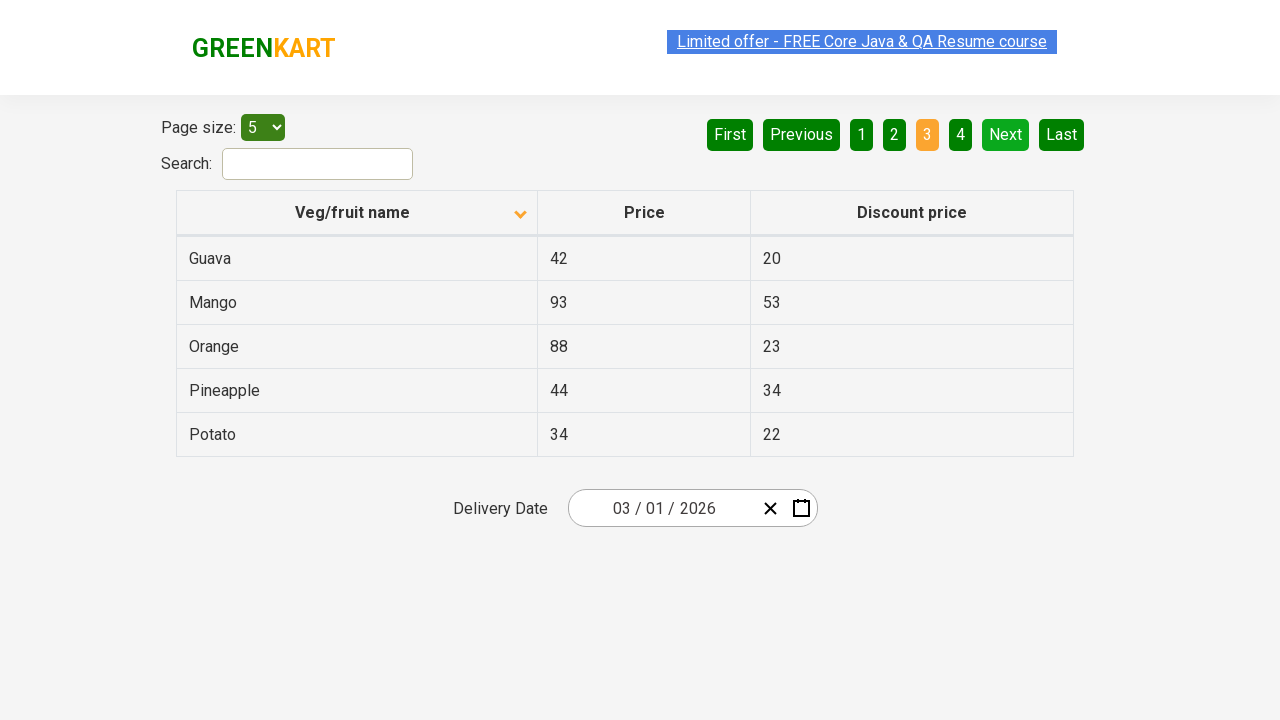

Retrieved product names from current page
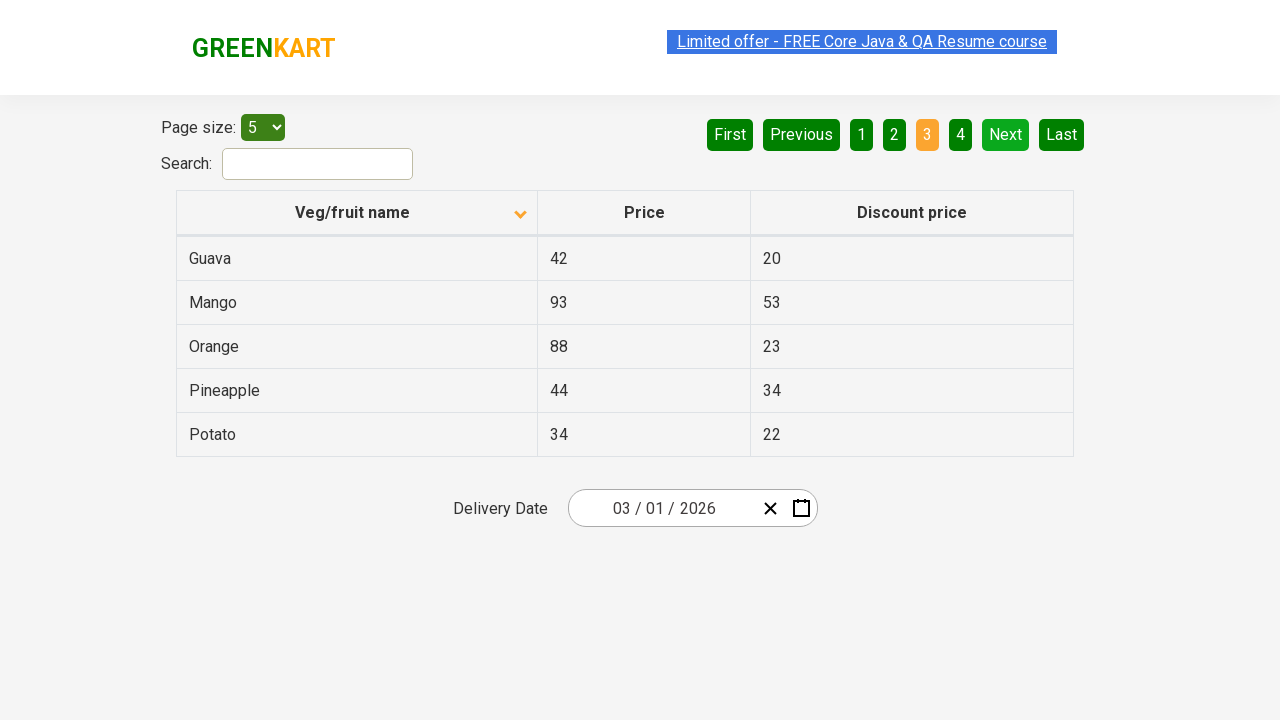

Clicked Next button to navigate to next page at (1006, 134) on [aria-label='Next']
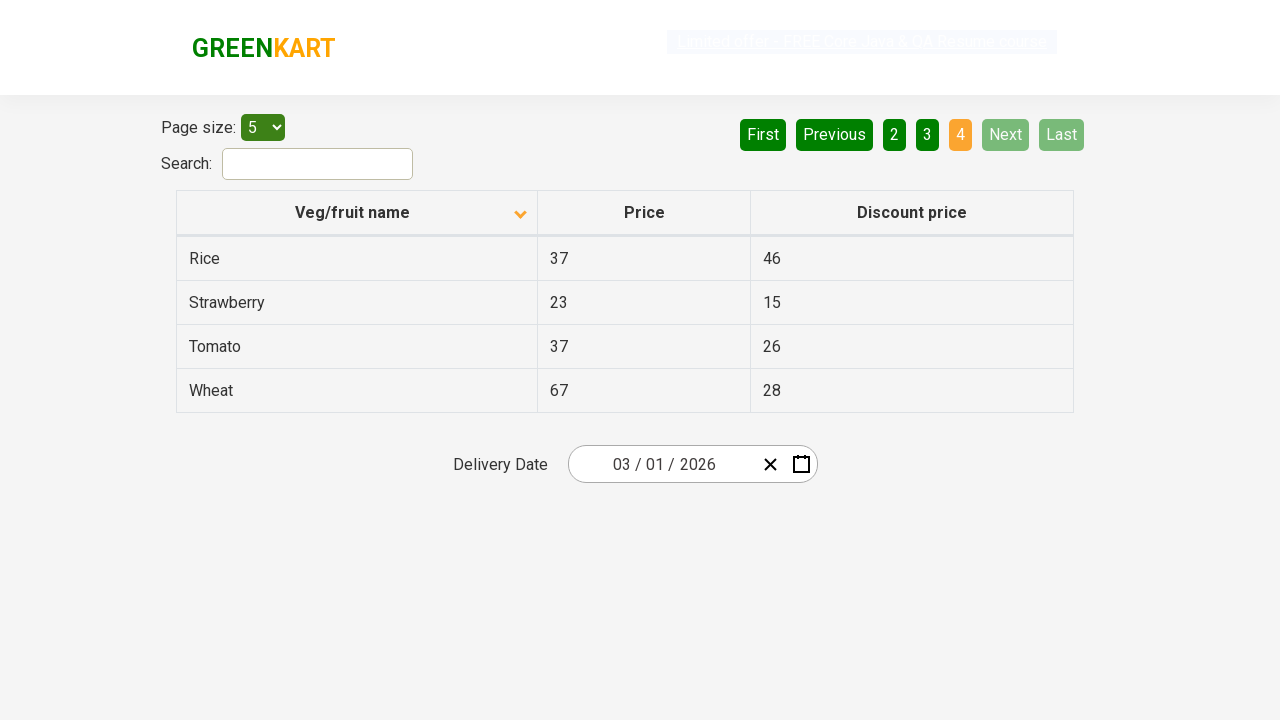

Waited for next page to load
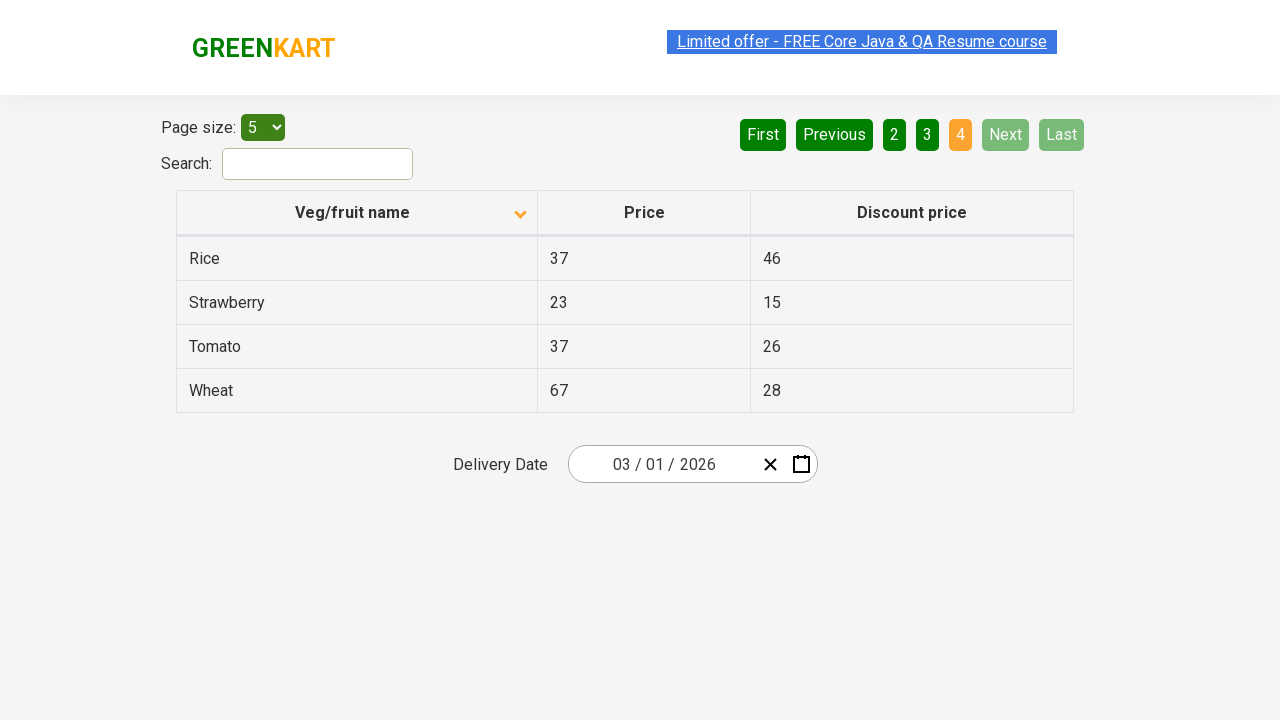

Retrieved product names from current page
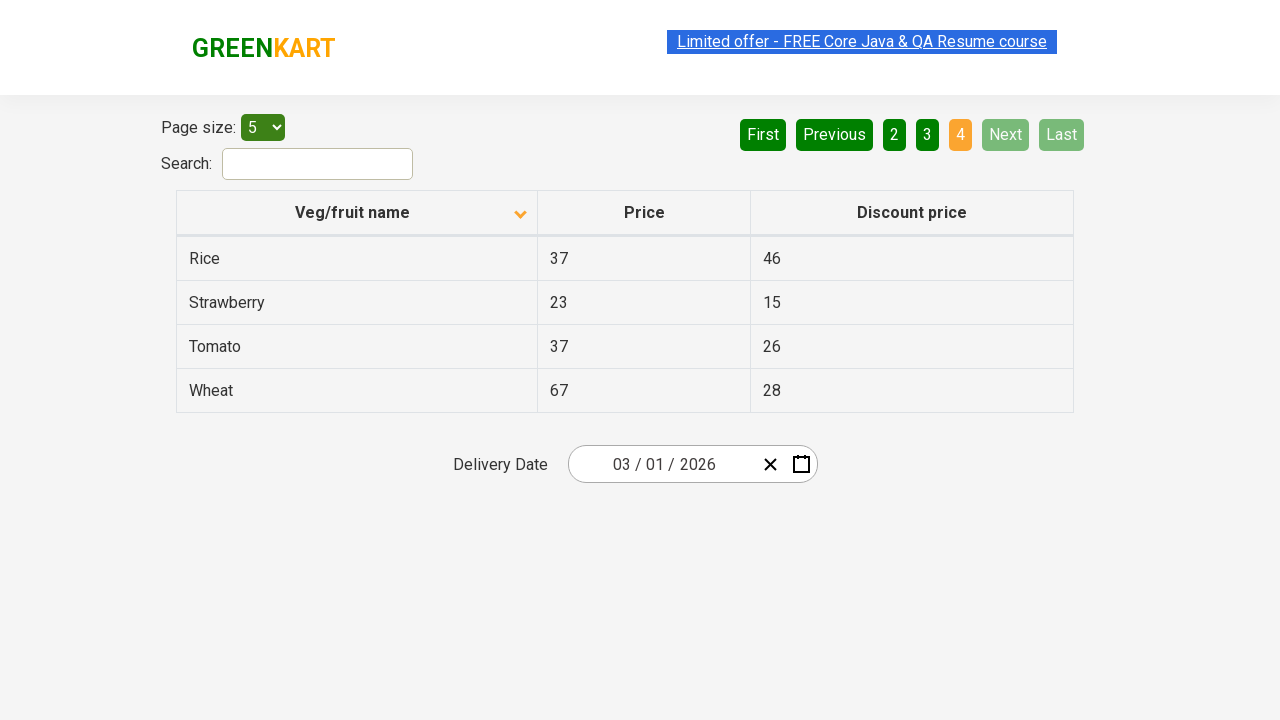

Clicked on Rice product row at (357, 258) on xpath=//tr/td[1][contains(text(),'Rice')]
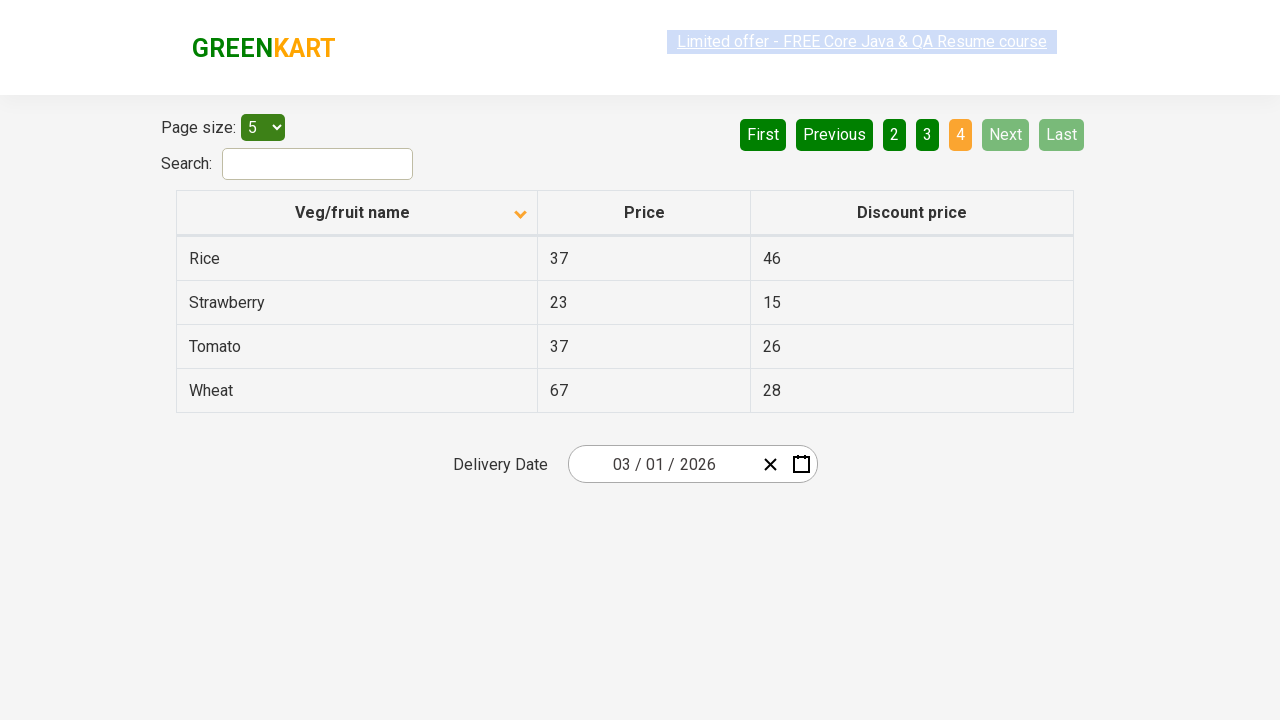

Verified that Rice product was found in the offers table
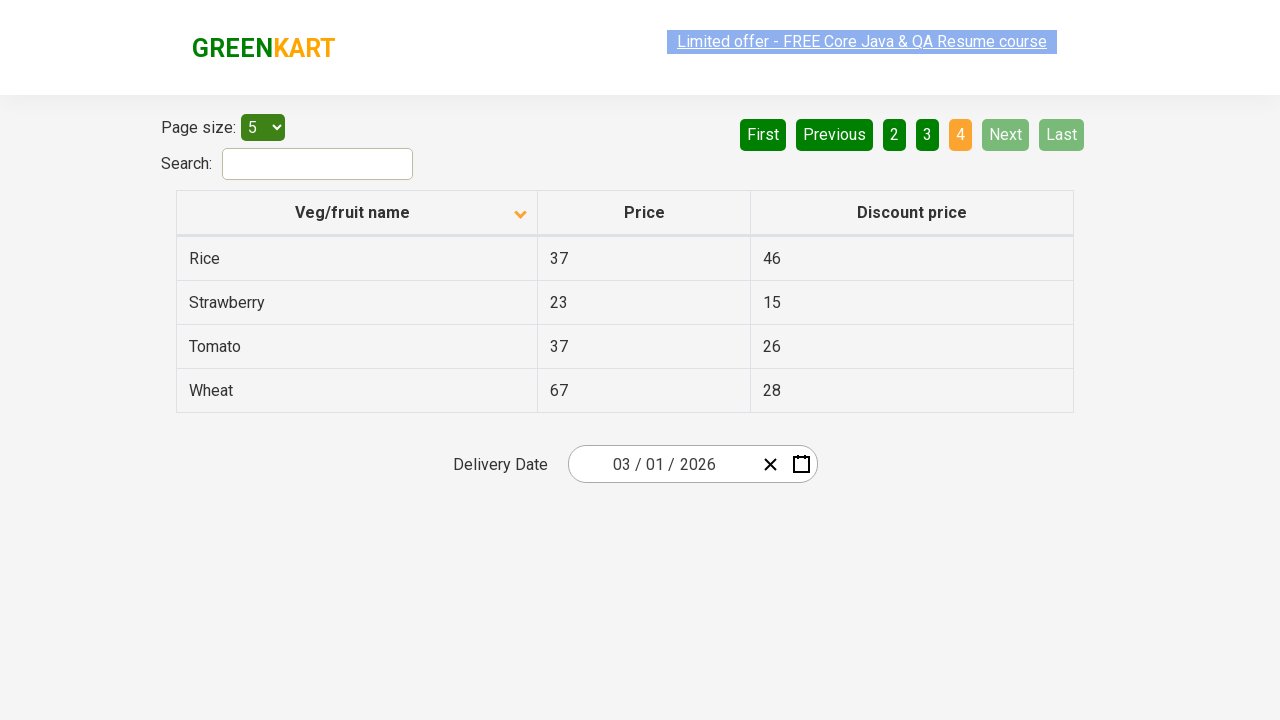

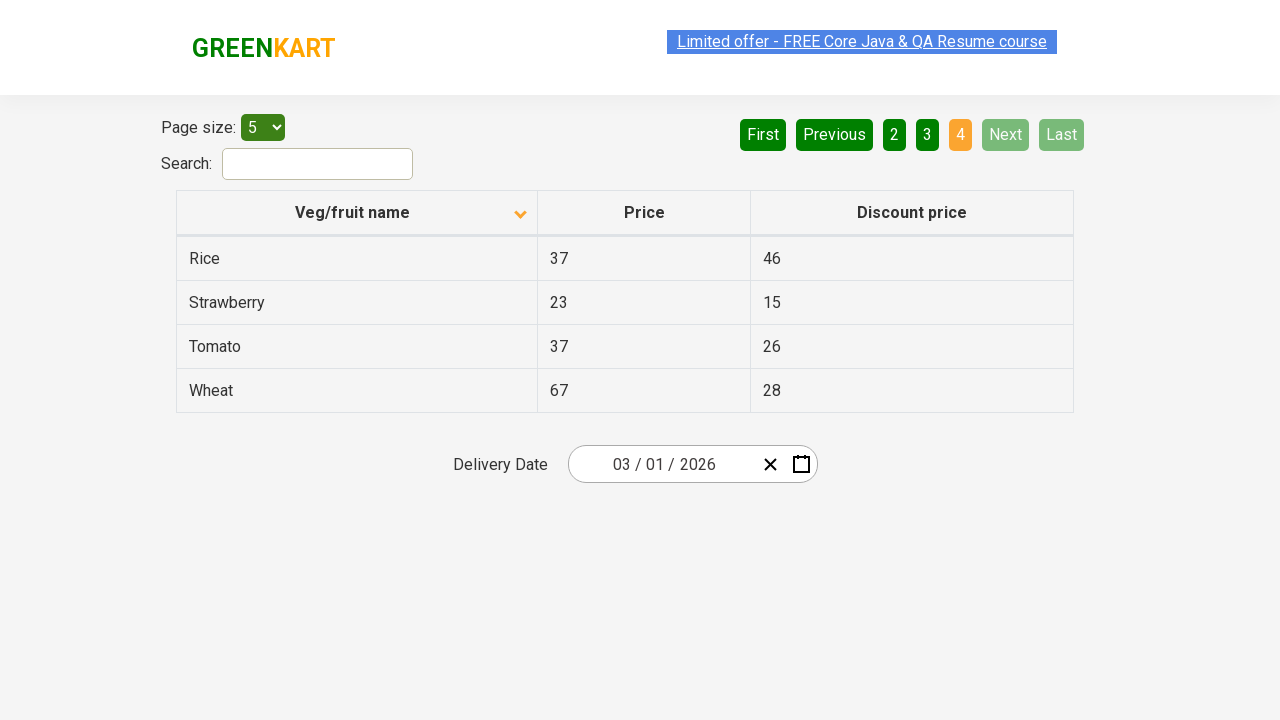